Tests JavaScript prompt alert functionality by clicking a button to trigger a prompt box and entering text into it

Starting URL: https://demoqa.com/alerts

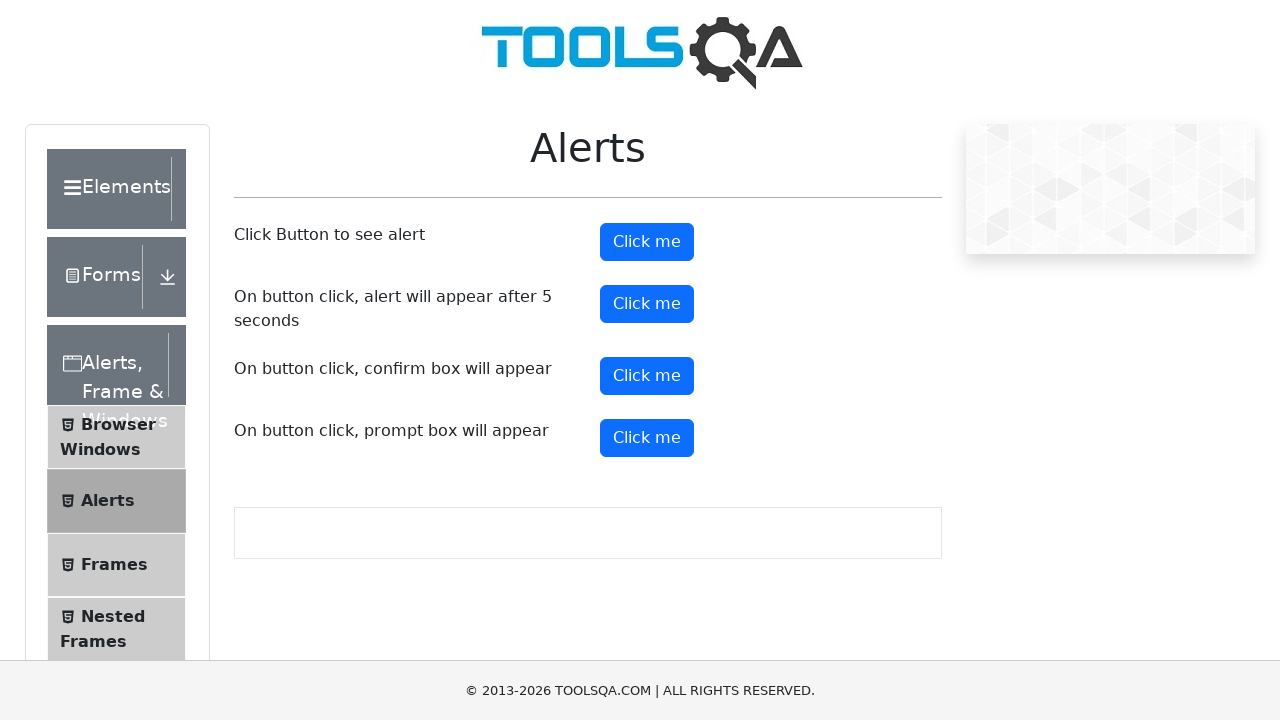

Scrolled down 500px to make alert buttons visible
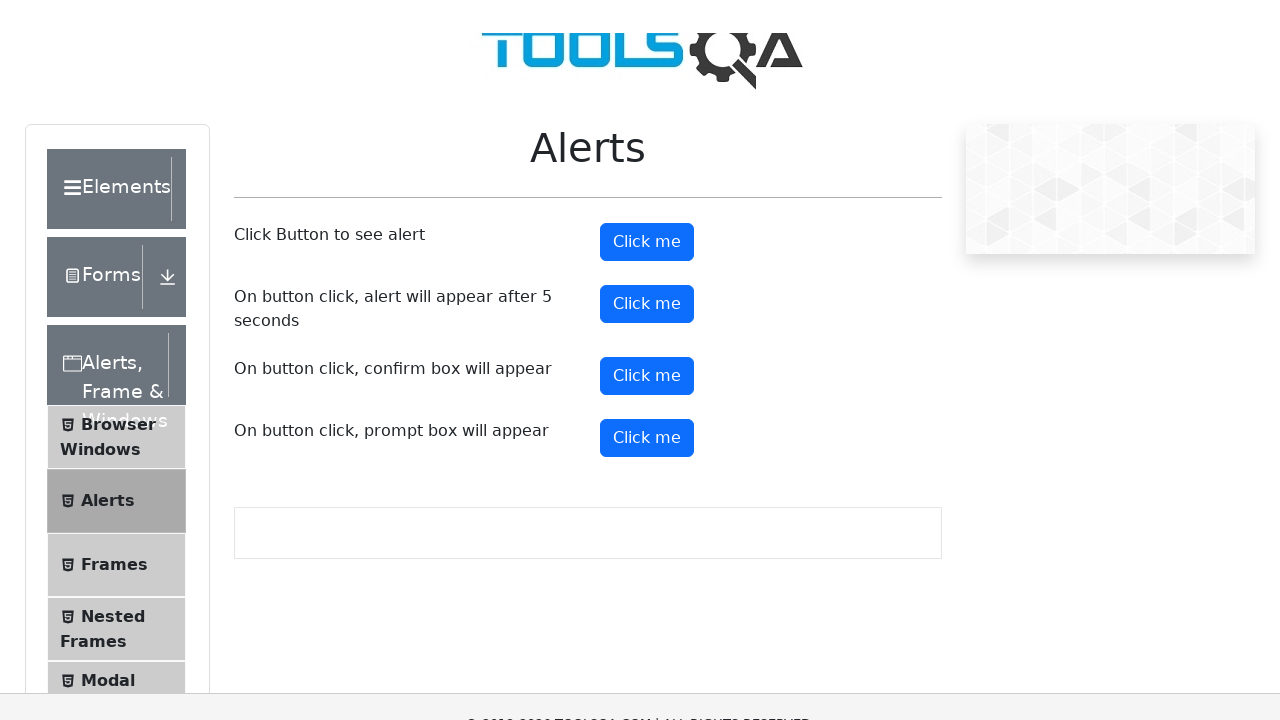

Set up dialog handler to accept prompt with text 'selenium_test_input'
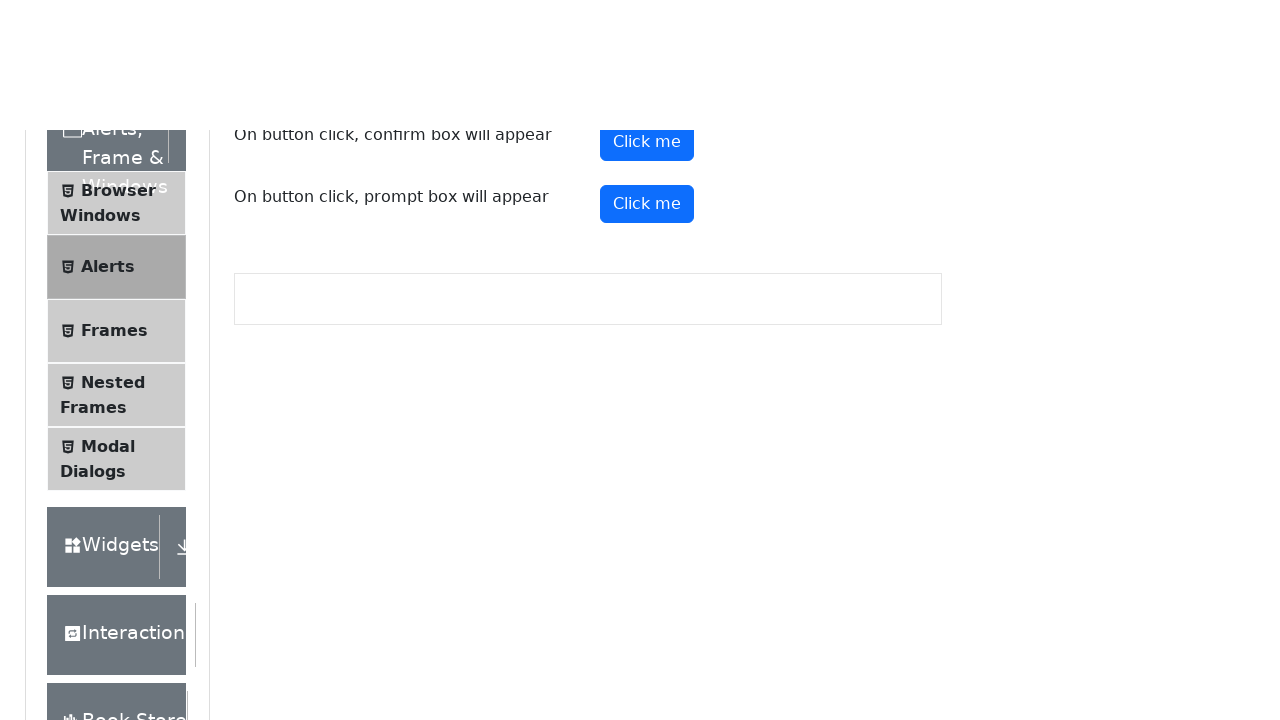

Clicked button to trigger JavaScript prompt alert at (647, 44) on xpath=//span[contains(text(),'prompt box will appear')]/../..//button
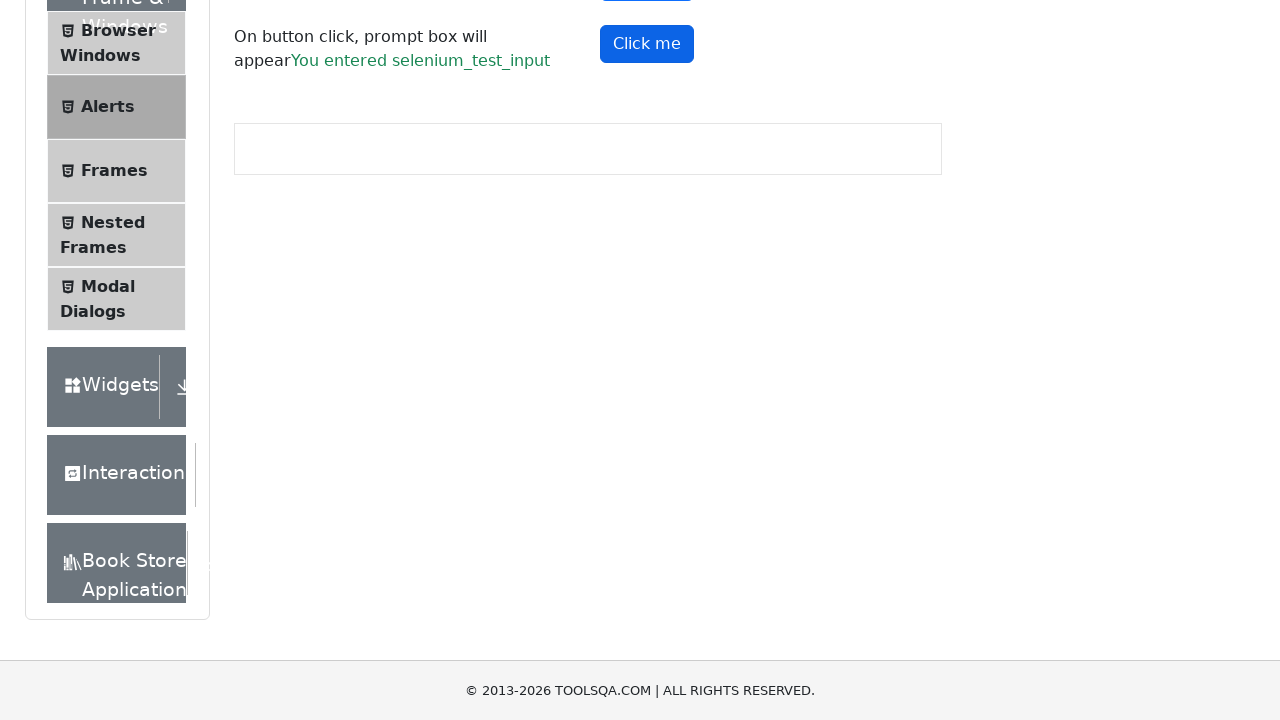

Prompt result element appeared on page
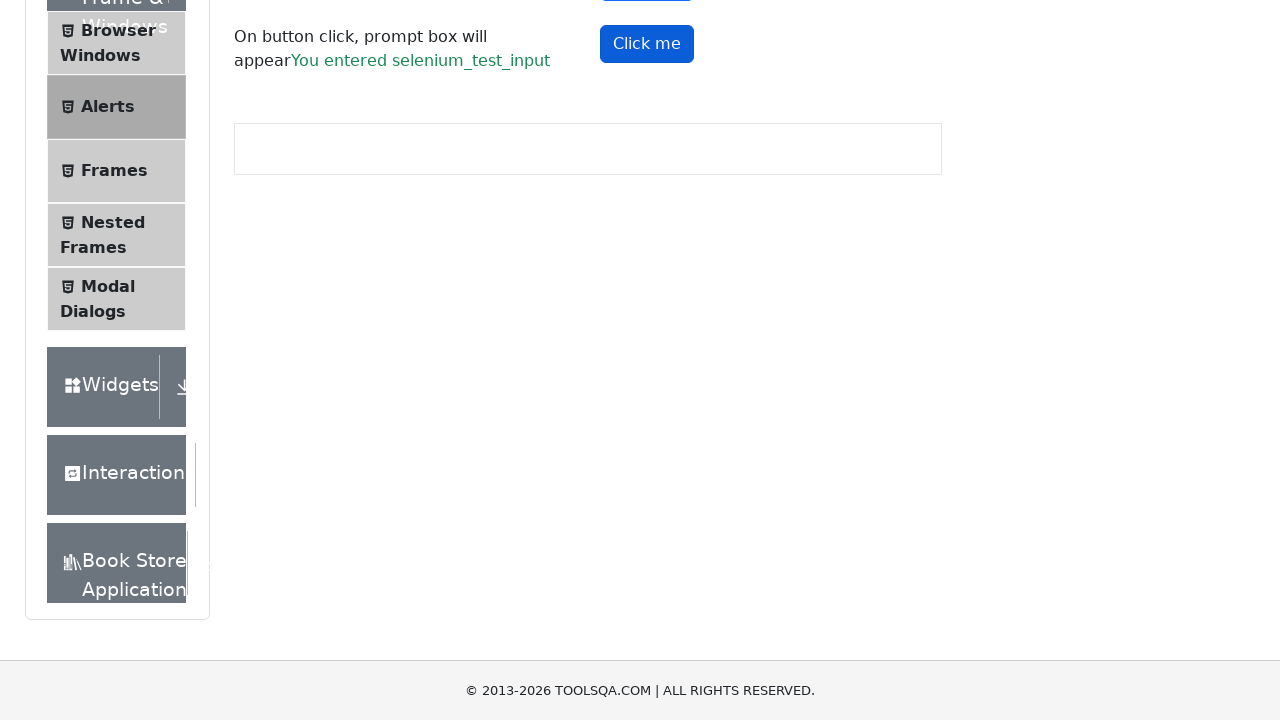

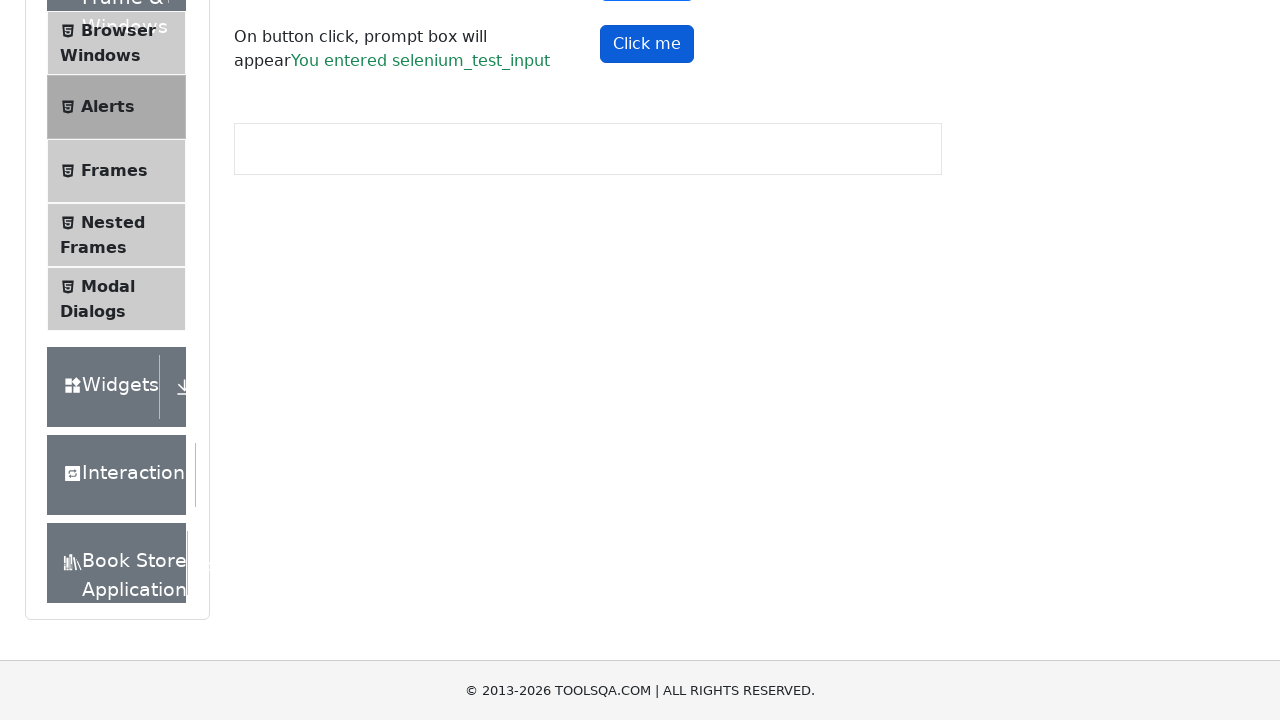